Retrieves and verifies the tag name of an email input element

Starting URL: https://www.selenium.dev/selenium/web/inputs.html

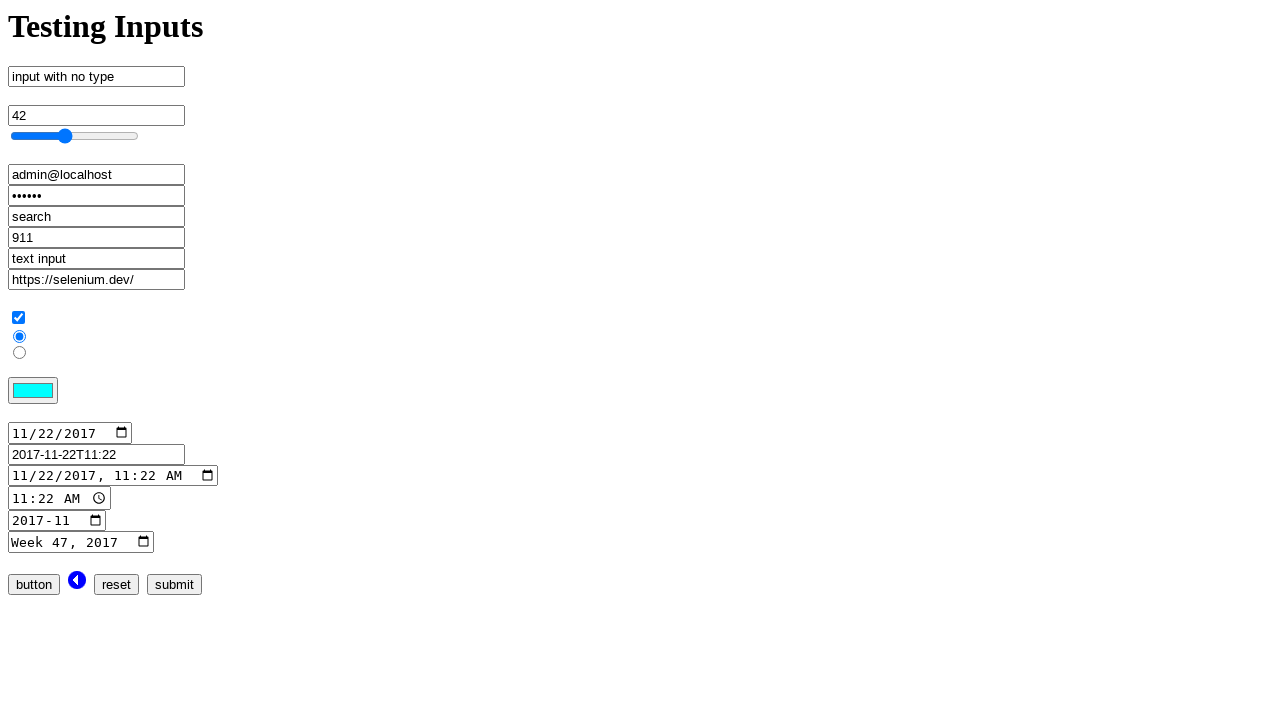

Navigated to inputs.html test page
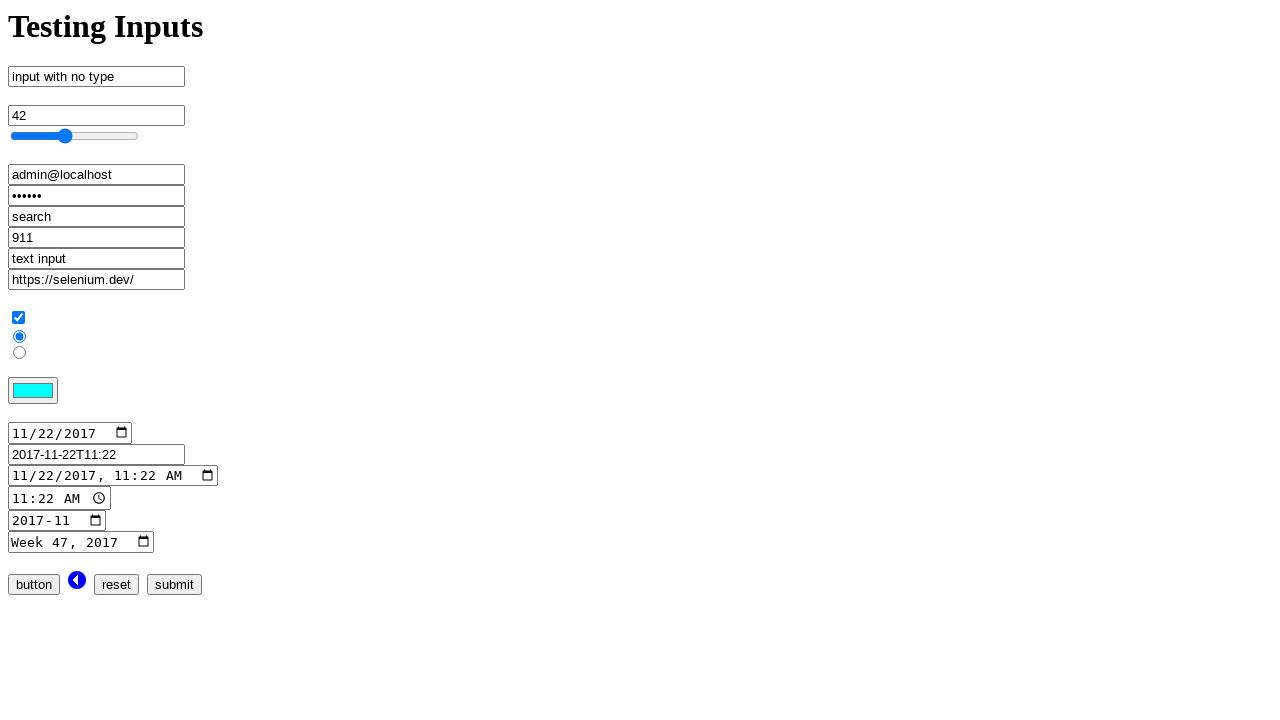

Located email input element by name selector
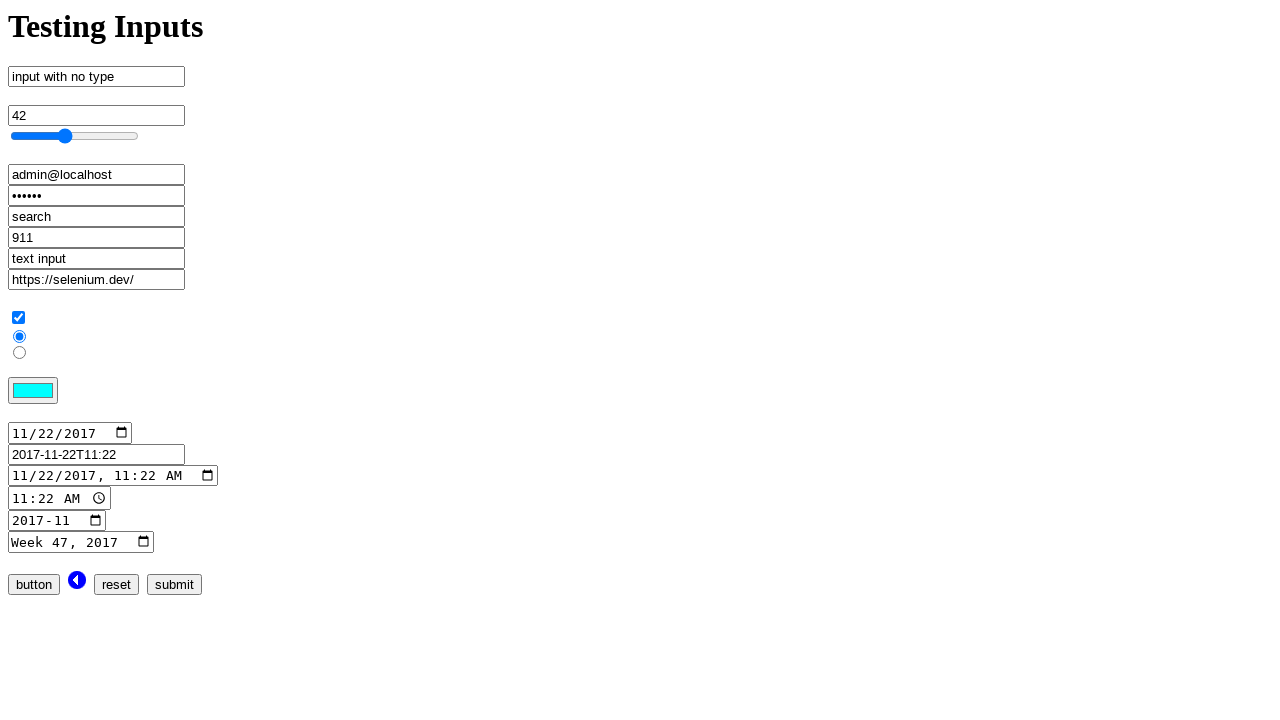

Retrieved and evaluated tag name as 'input'
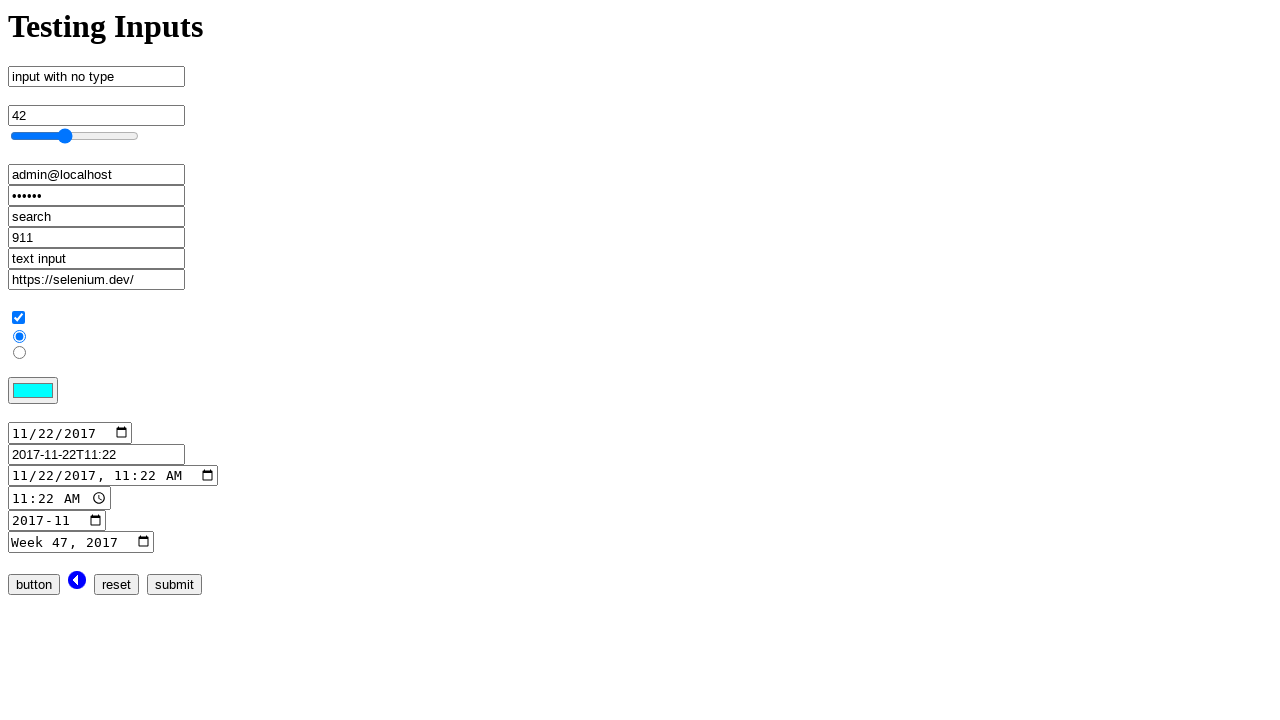

Verified tag name equals 'input'
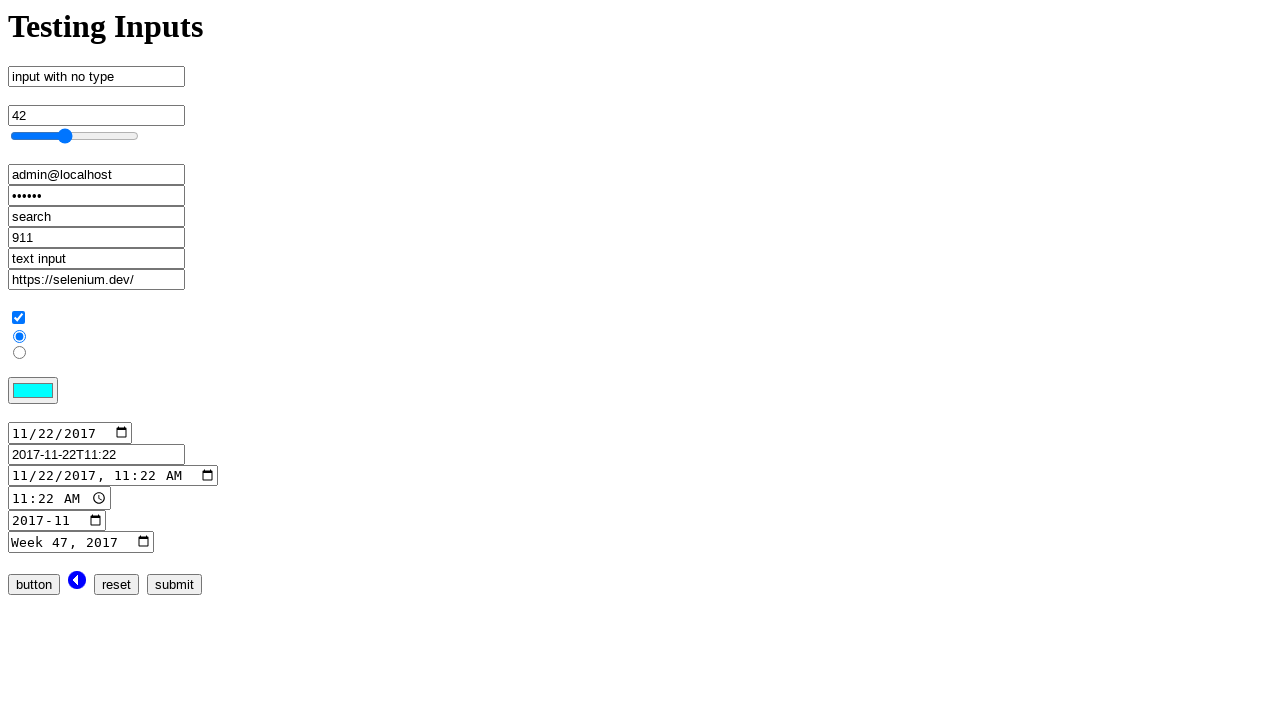

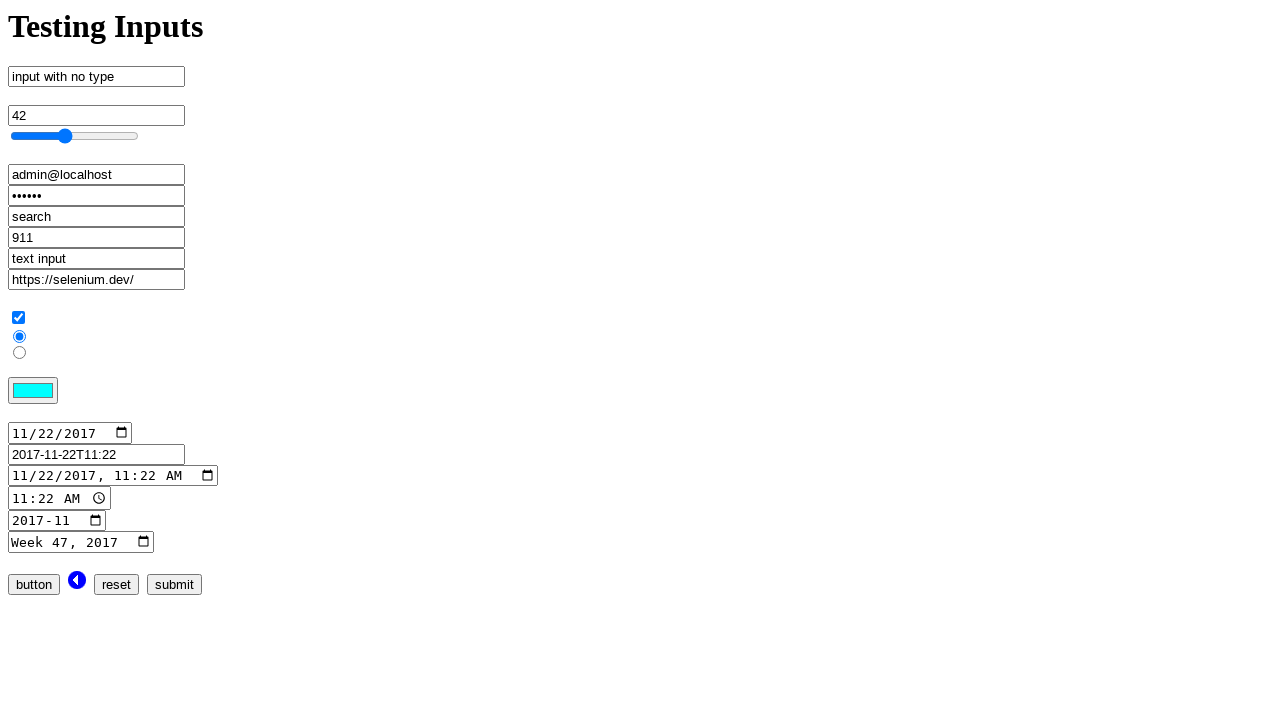